Navigates to the Challenging DOM page and verifies that the header text "Challenging DOM" and the descriptive paragraph are correctly displayed on the page.

Starting URL: https://the-internet.herokuapp.com/challenging_dom

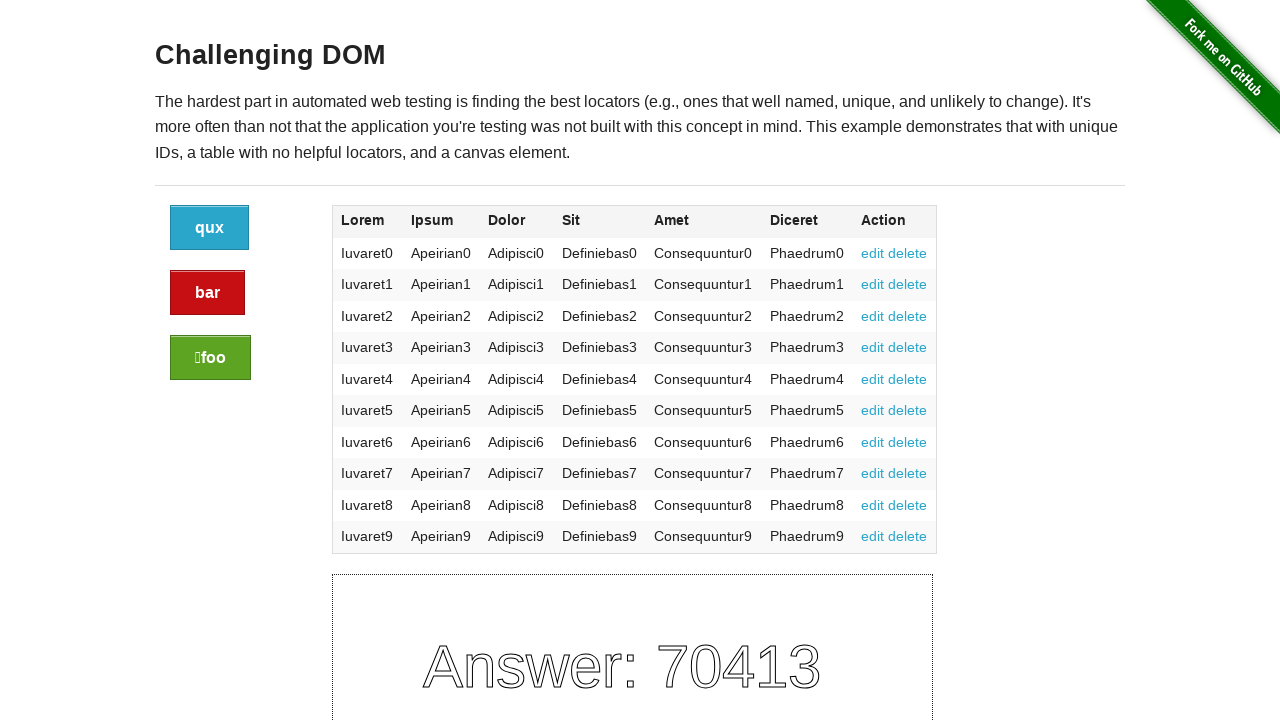

Set browser viewport to 1920x1080
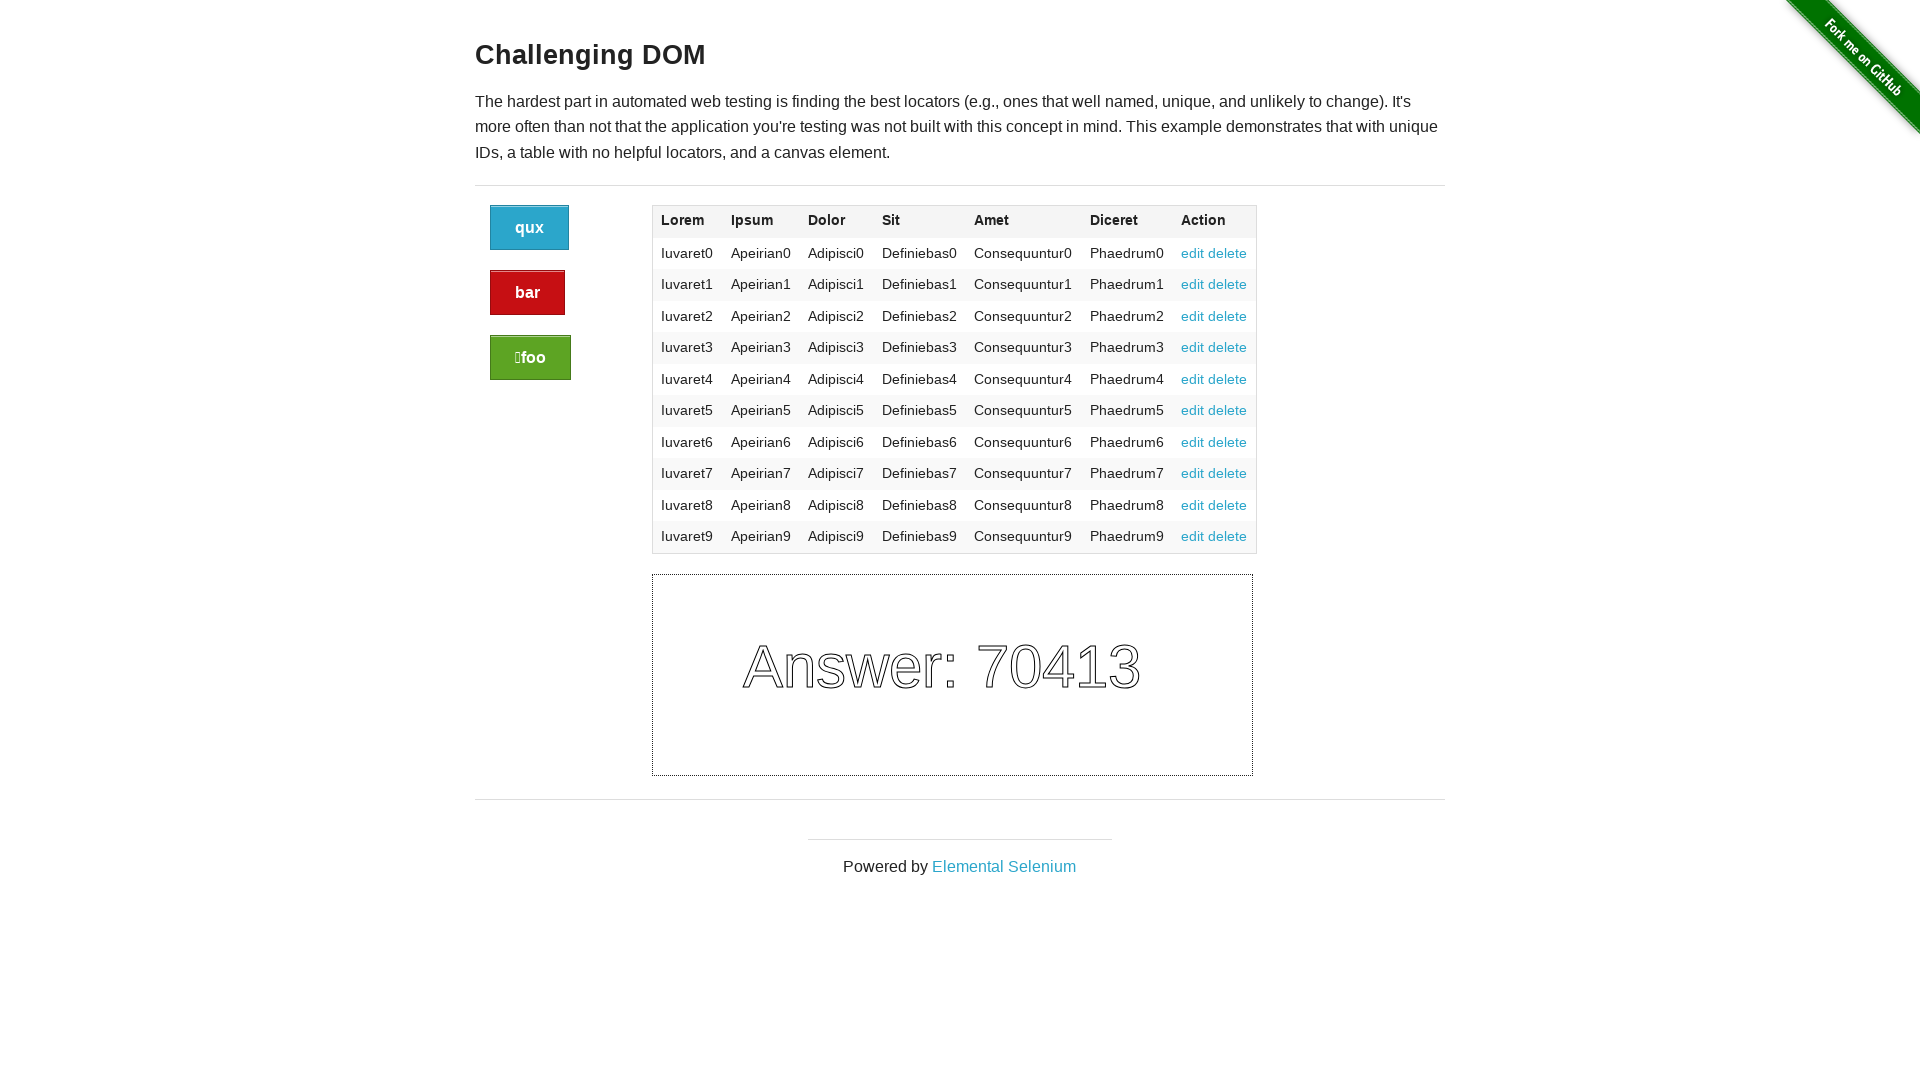

Located header element with text 'Challenging DOM'
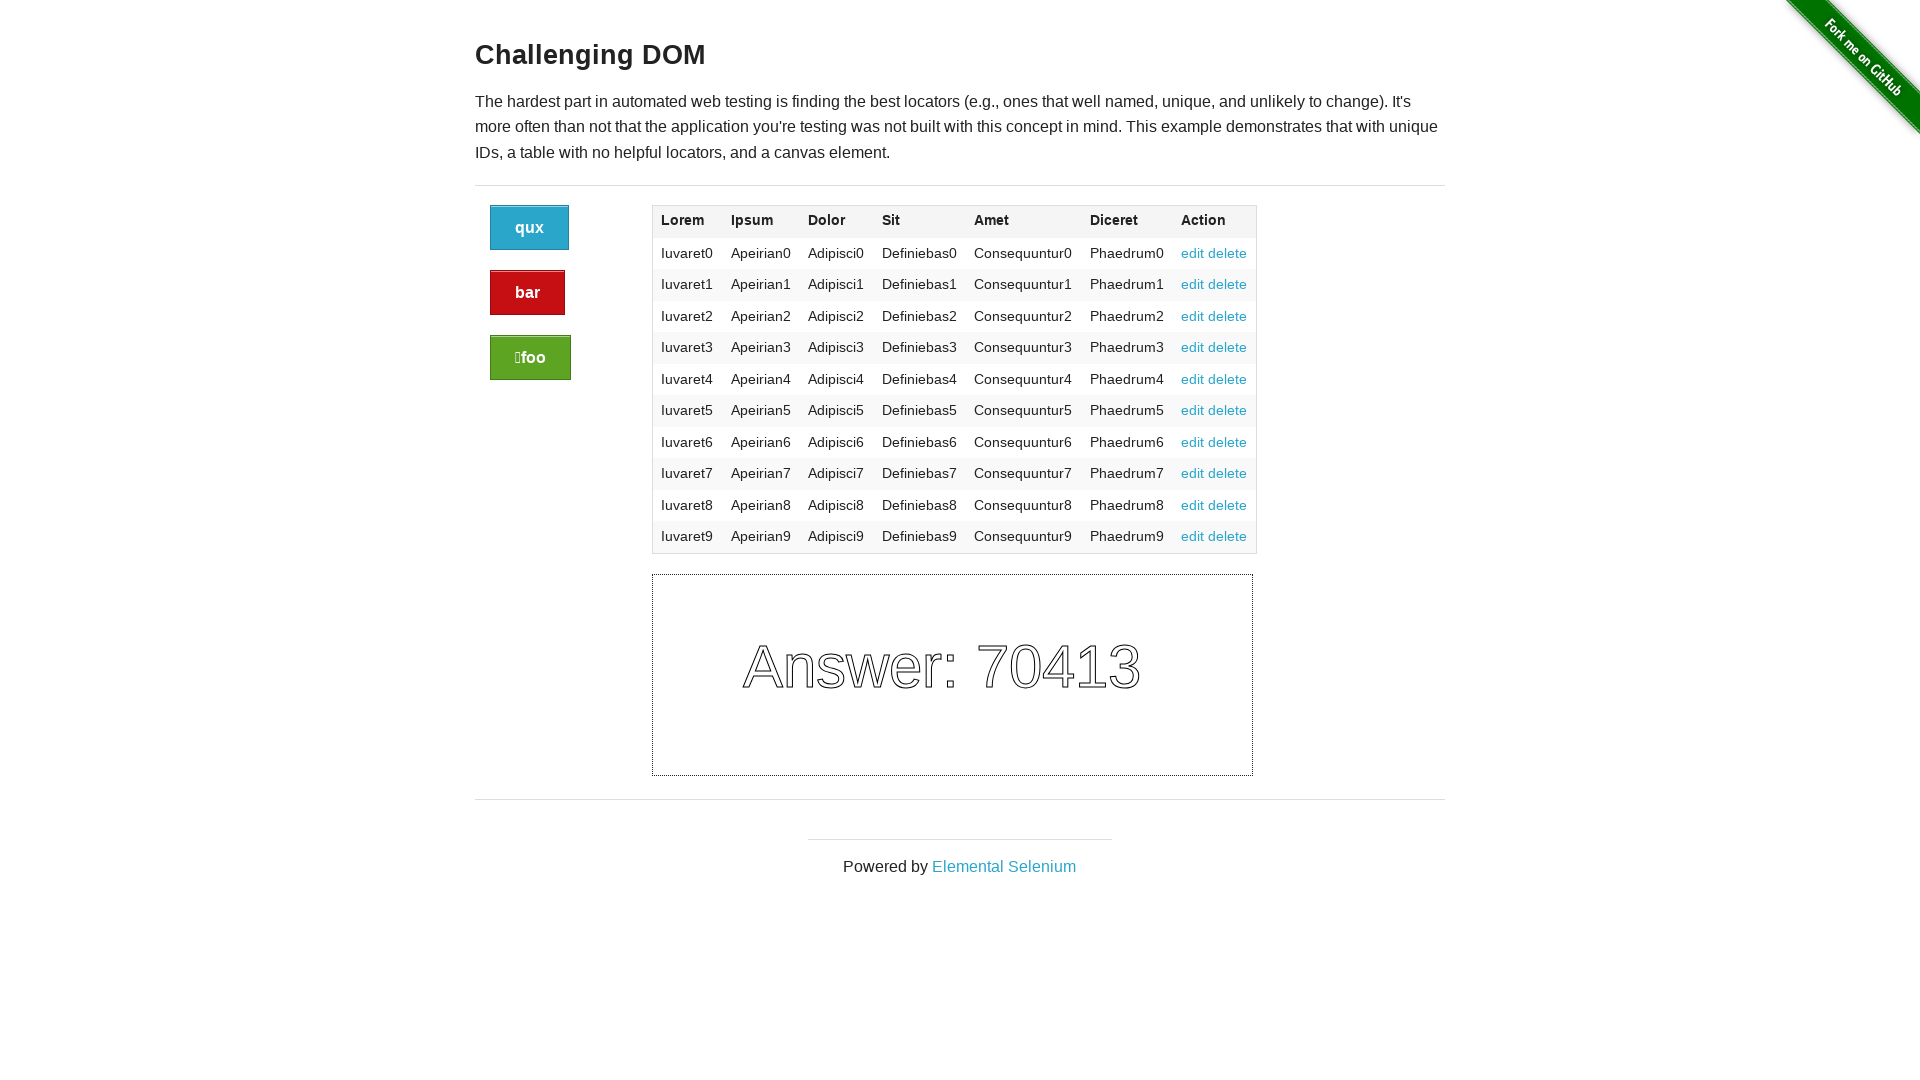

Header element became visible
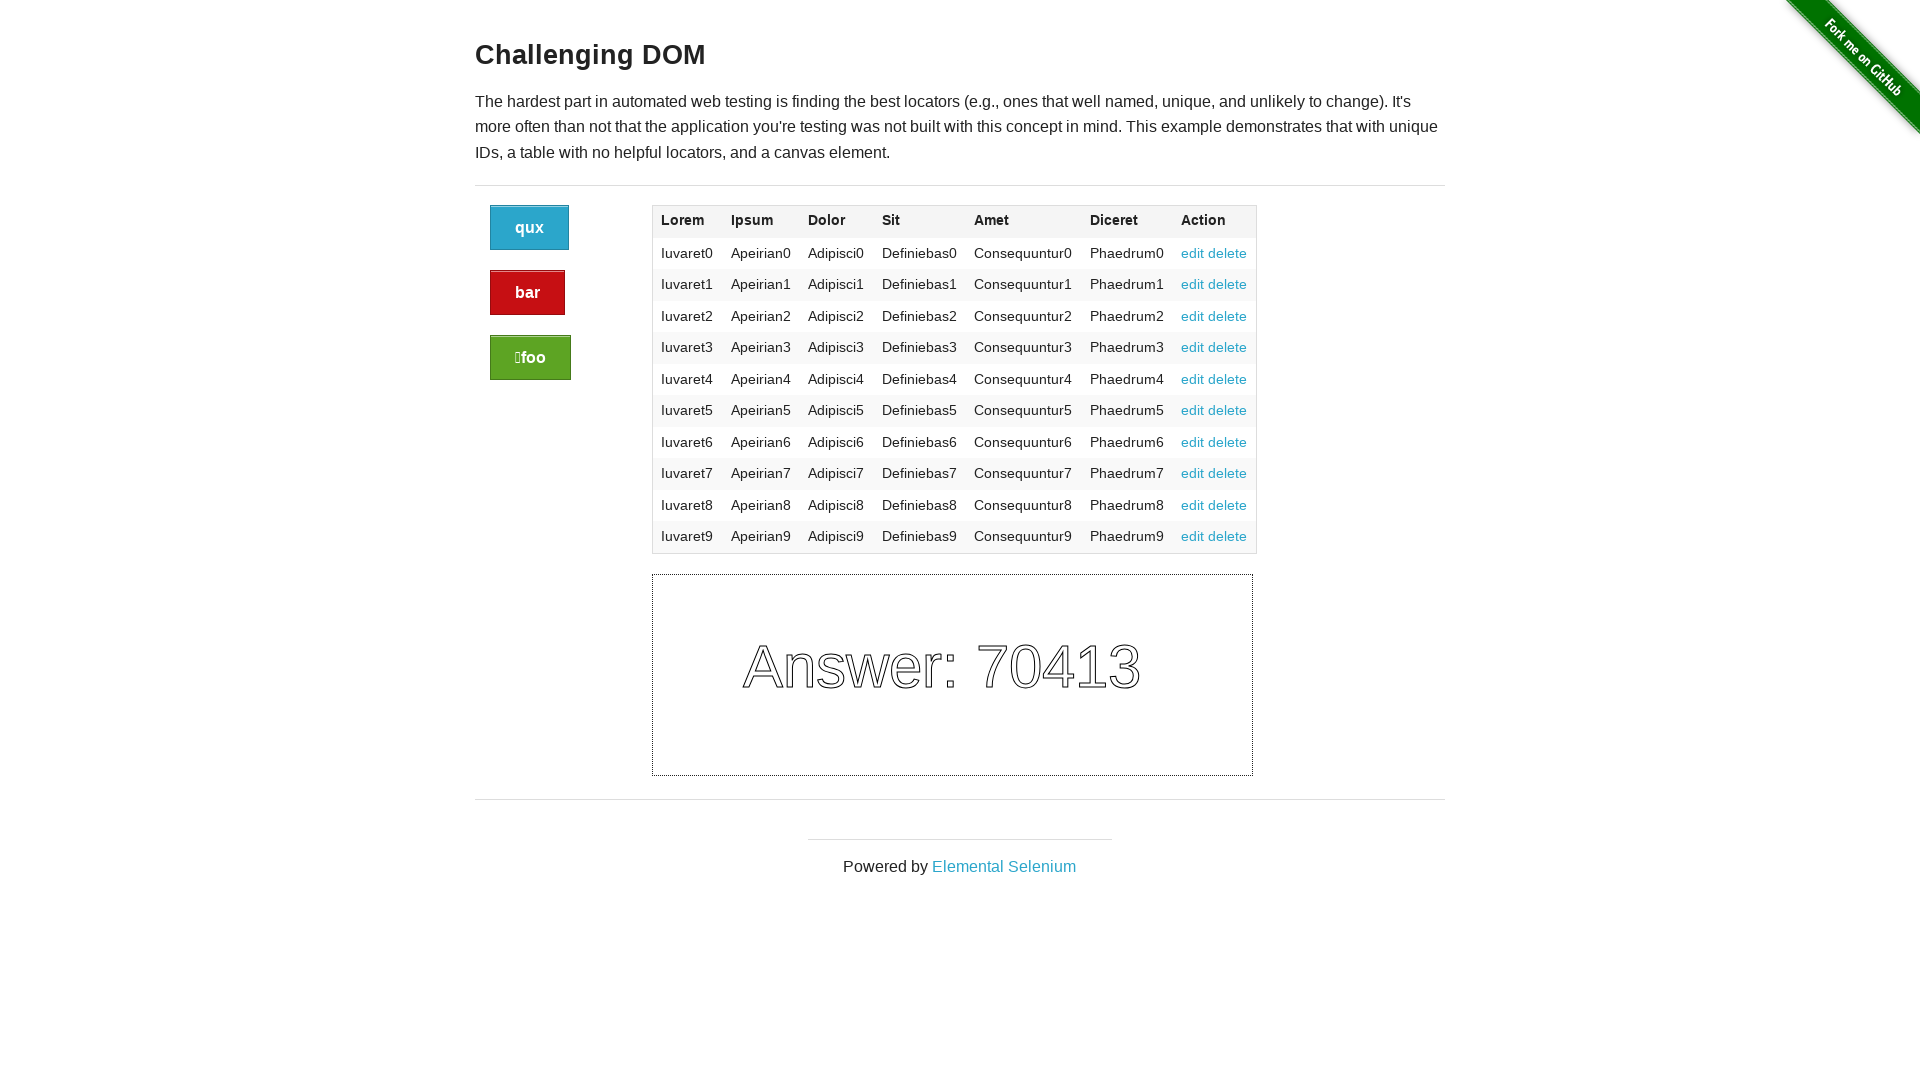

Retrieved header text content
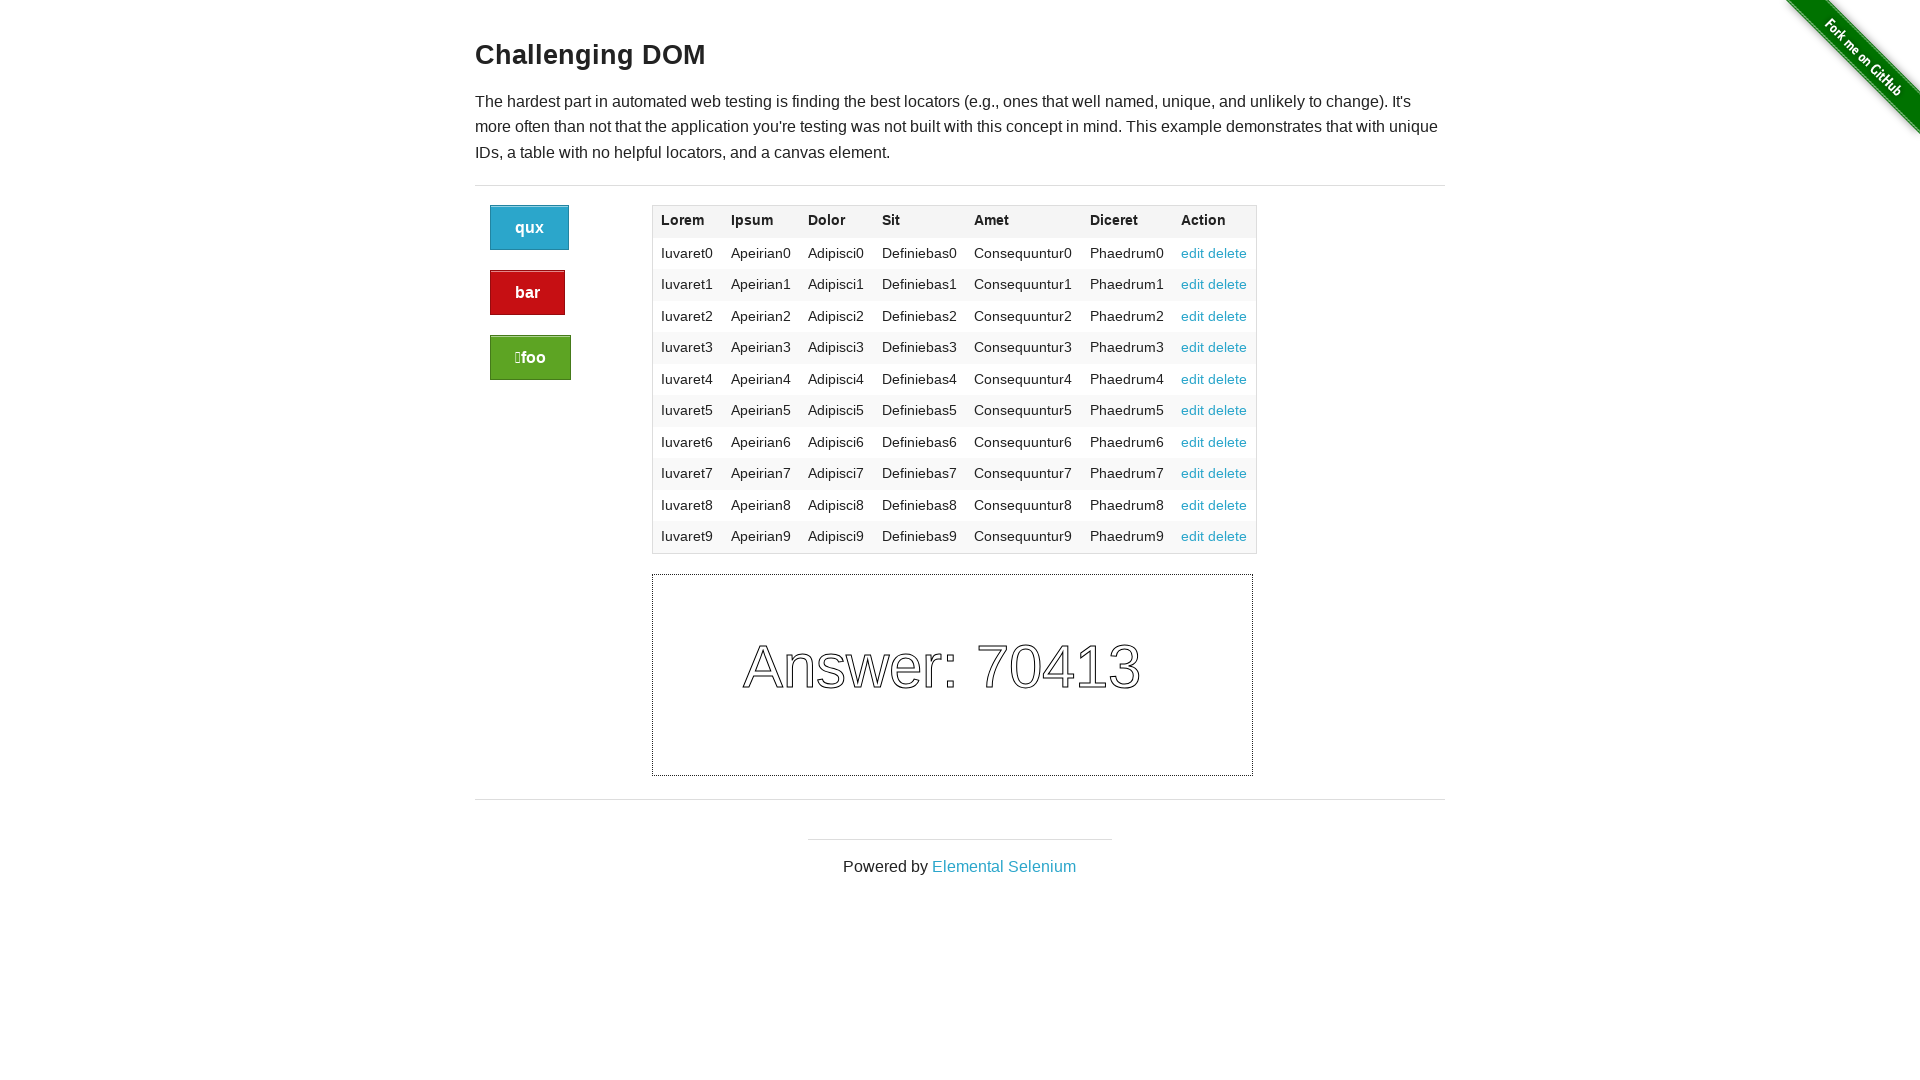

Verified header text is 'Challenging DOM'
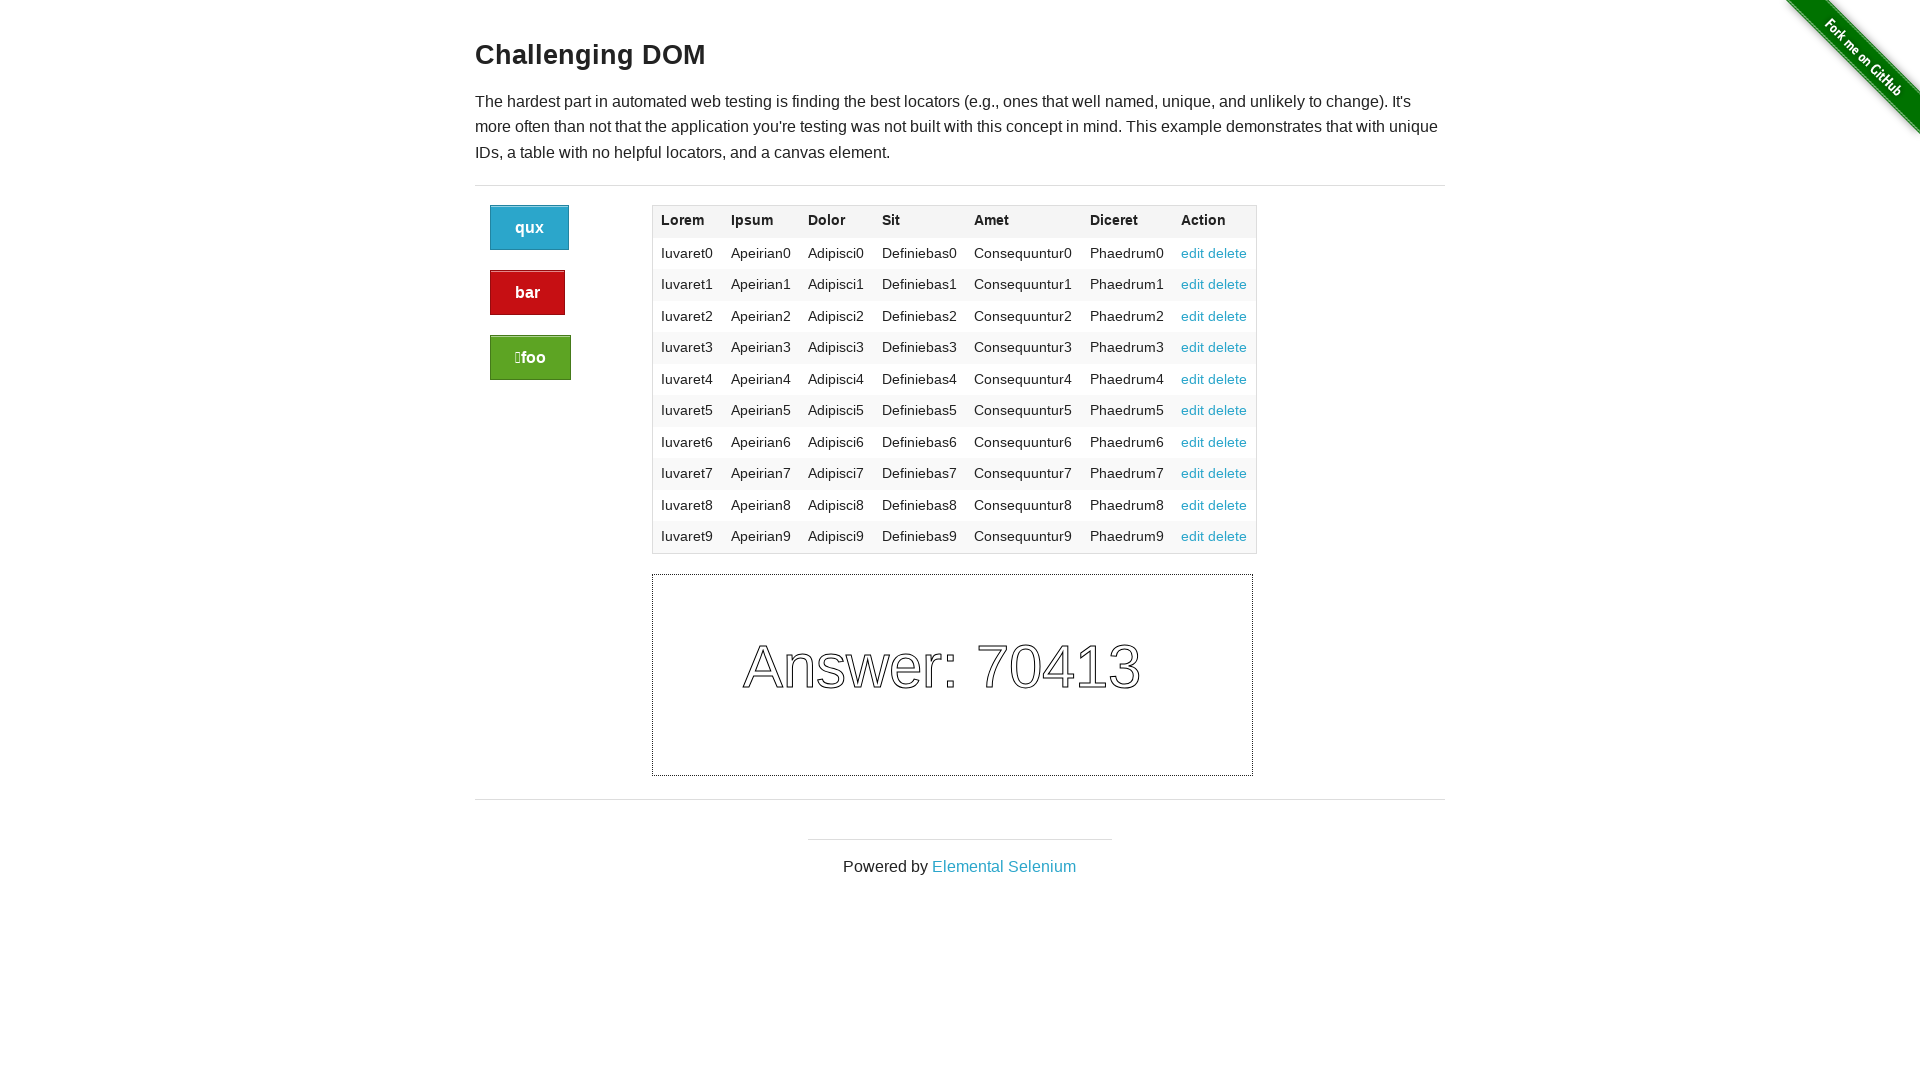

Located paragraph element starting with 'The hardest part'
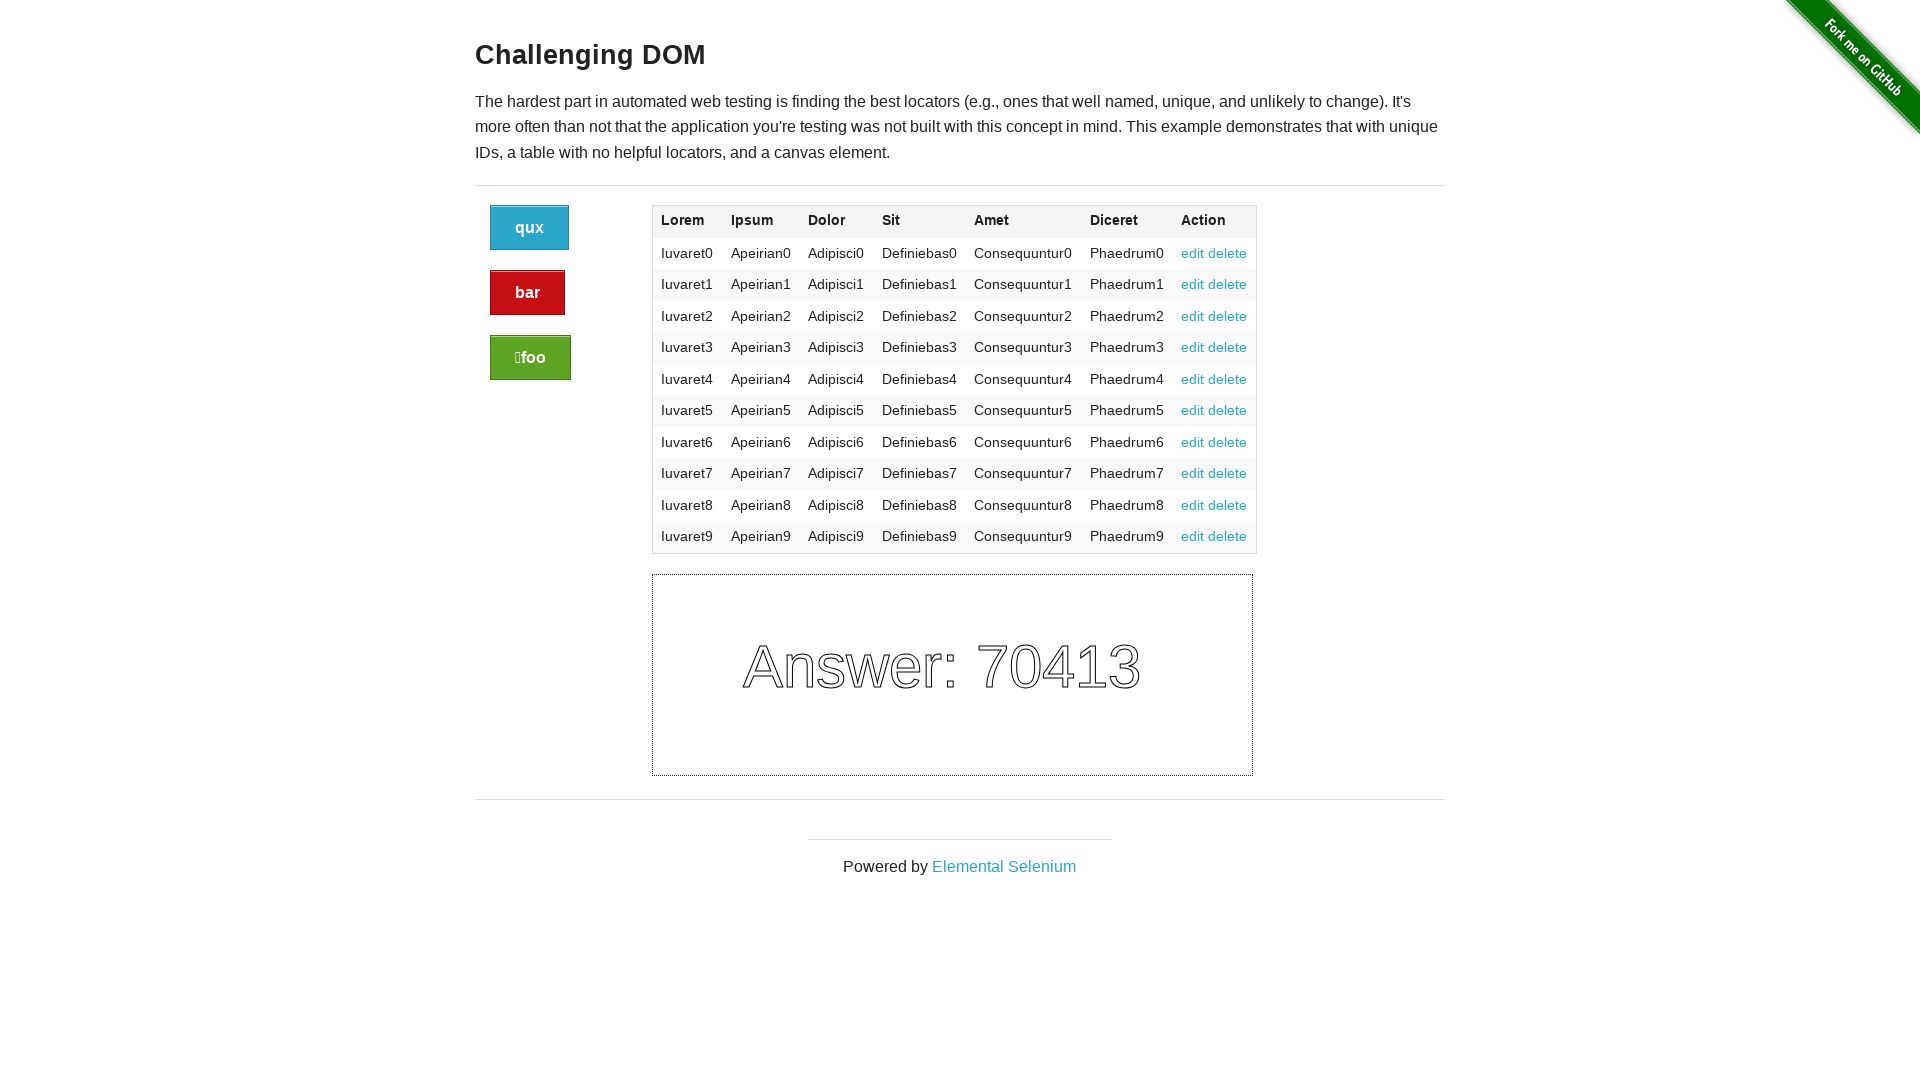

Paragraph element became visible
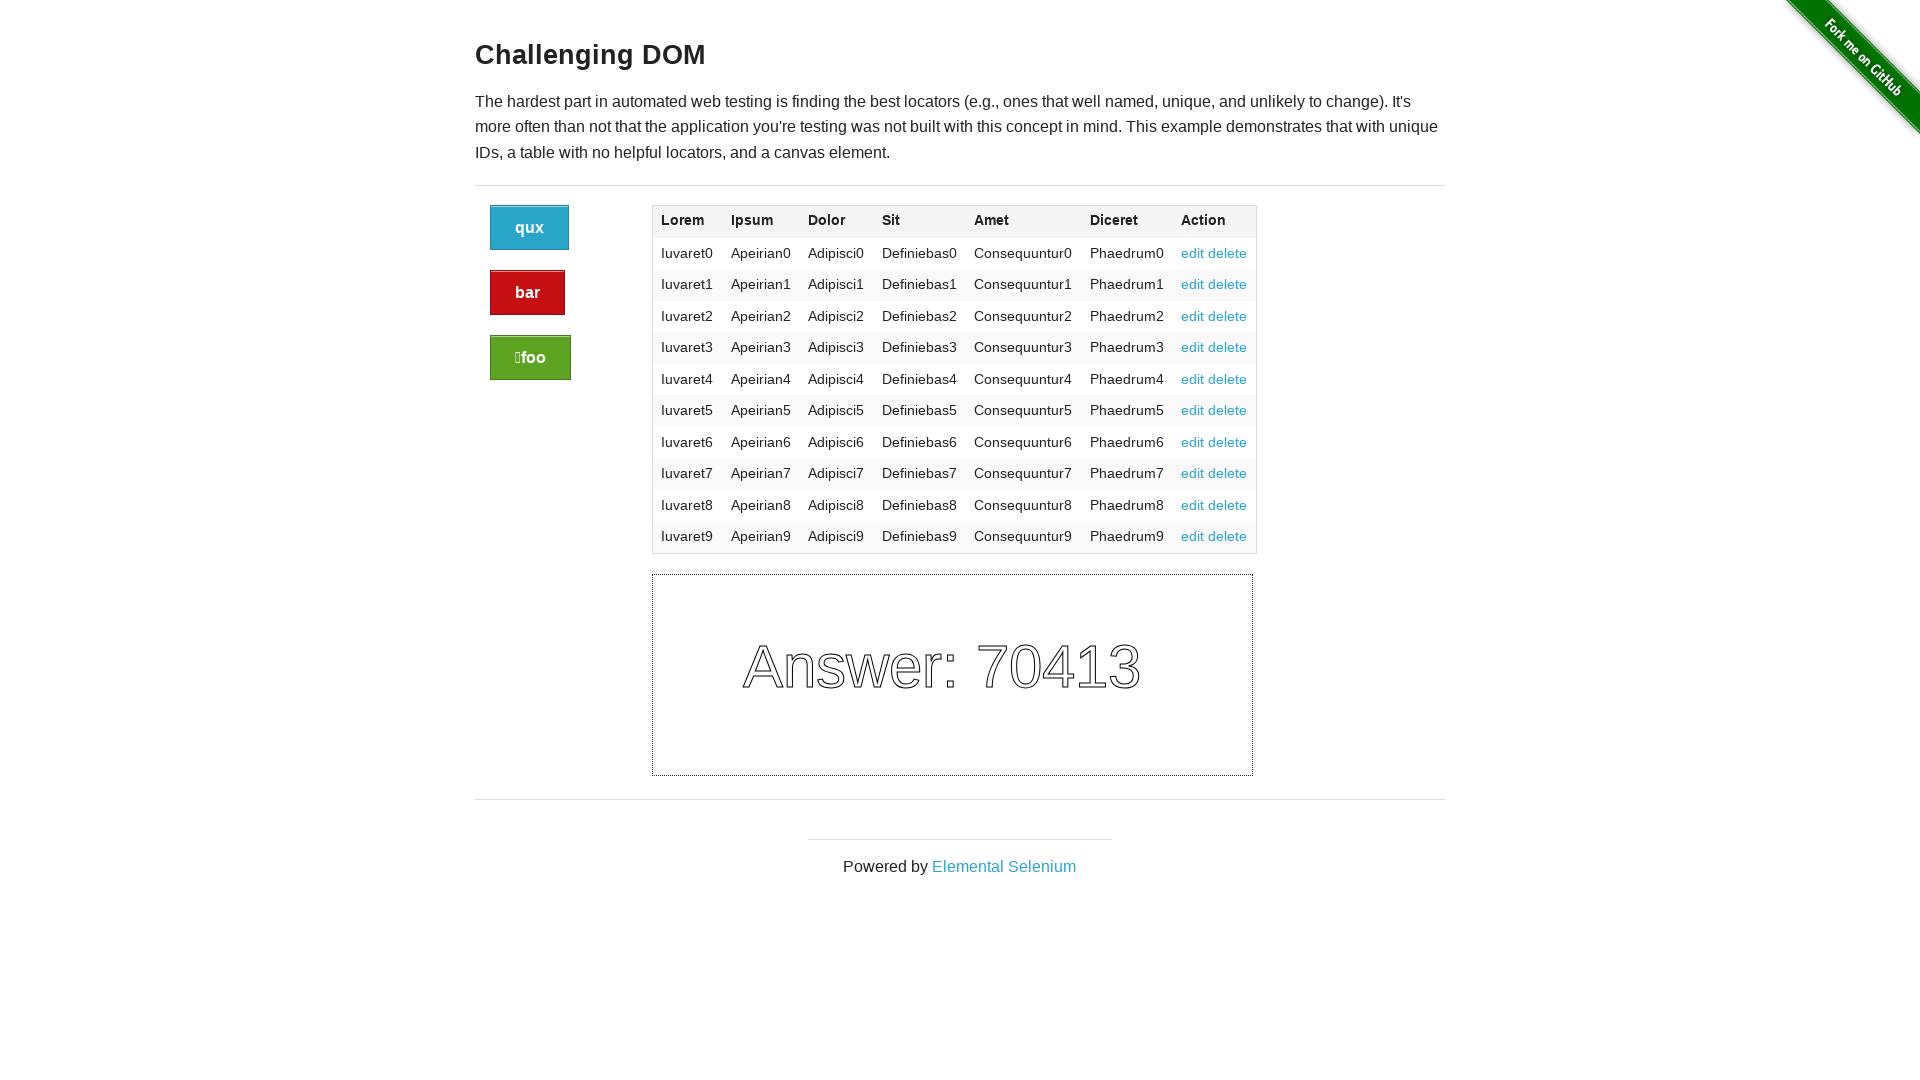

Retrieved paragraph text content
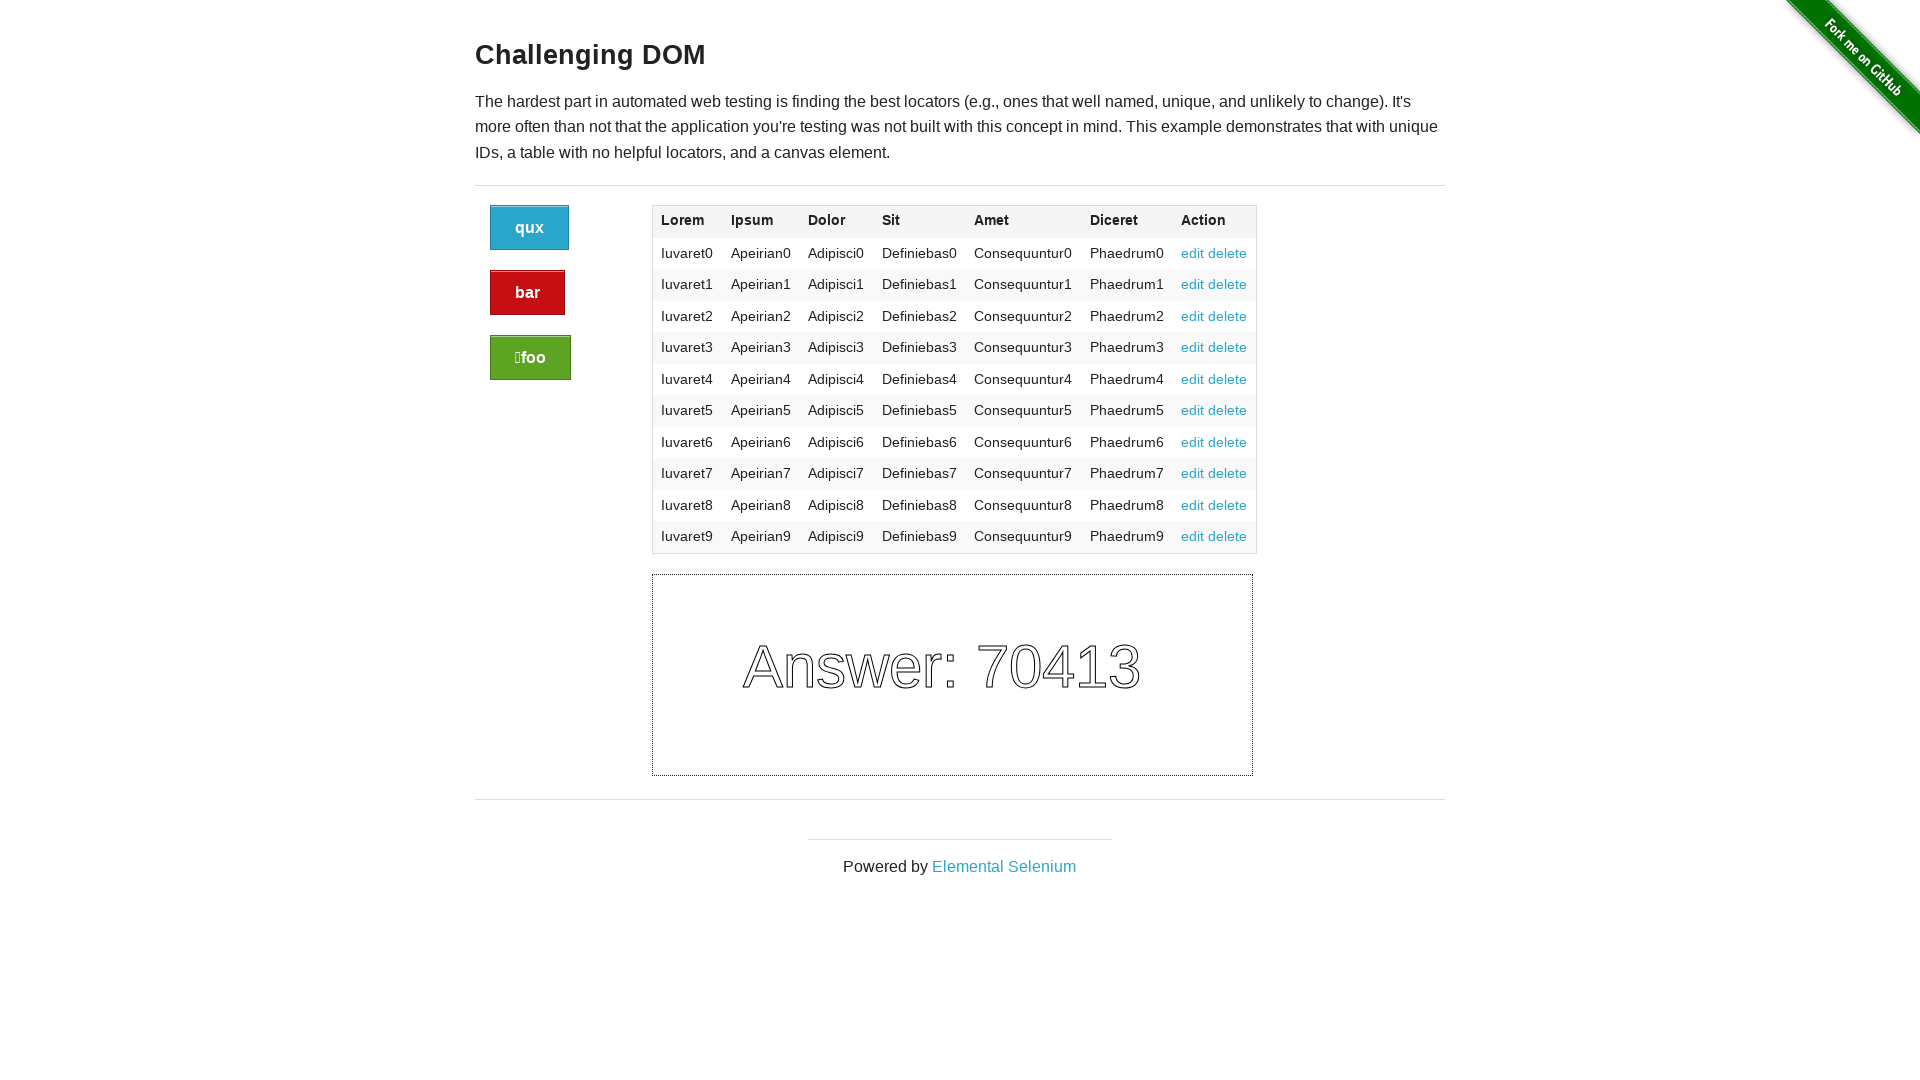

Verified paragraph text matches expected content
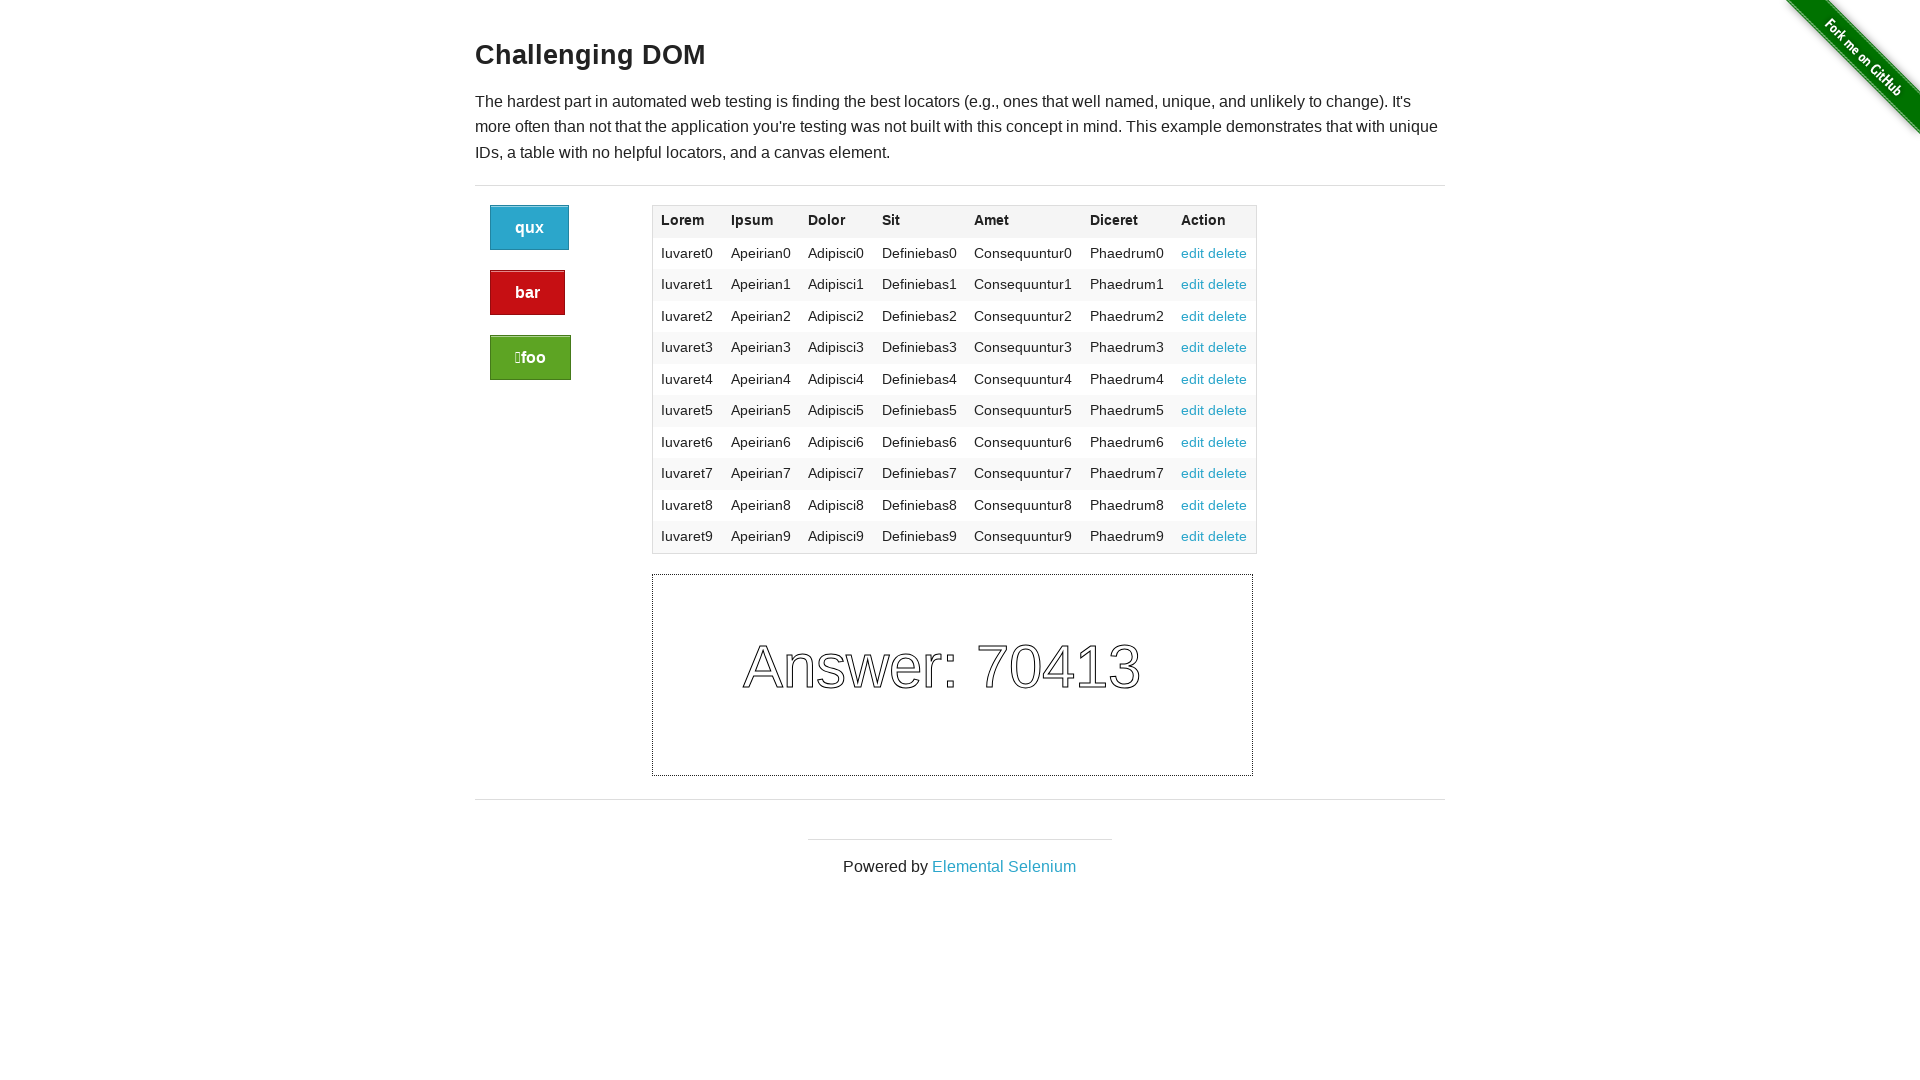

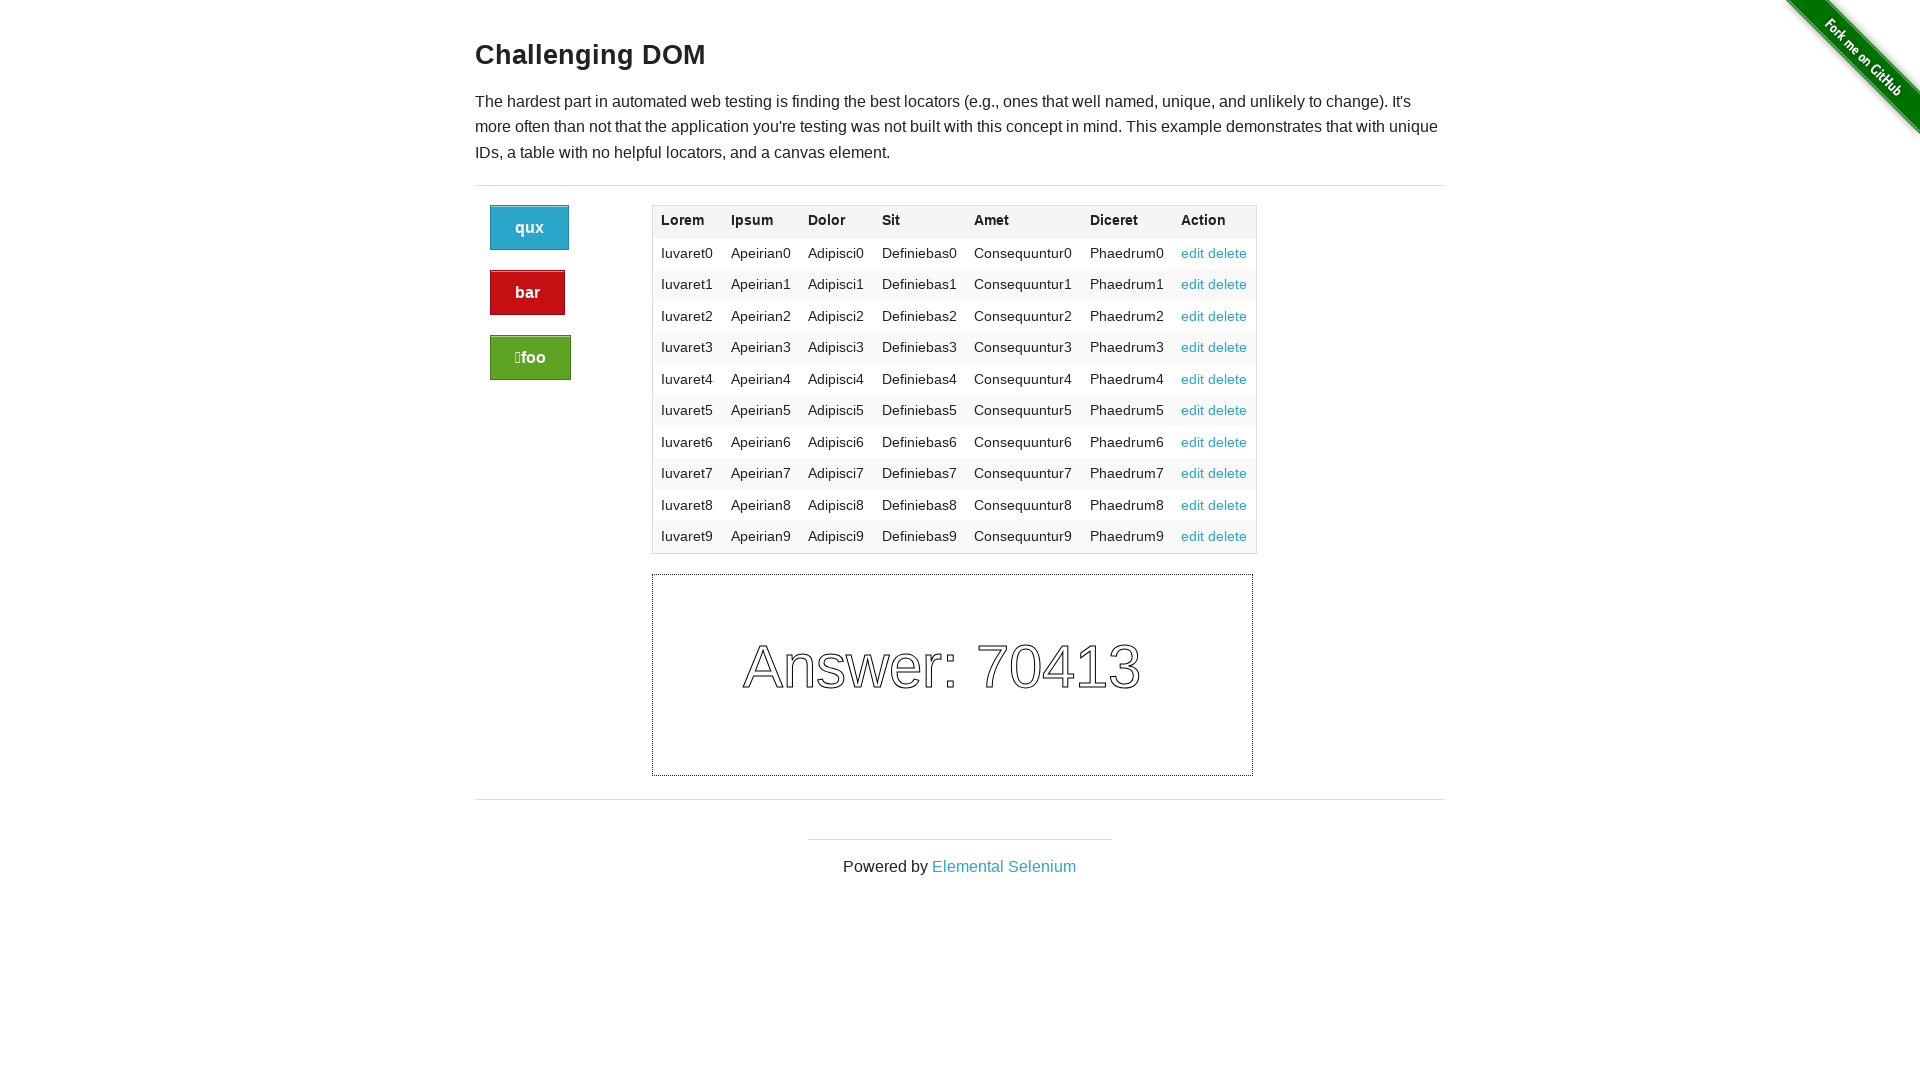